Tests JavaScript prompt alert by clicking the prompt button, entering text into the alert input field, and accepting it

Starting URL: https://the-internet.herokuapp.com/javascript_alerts

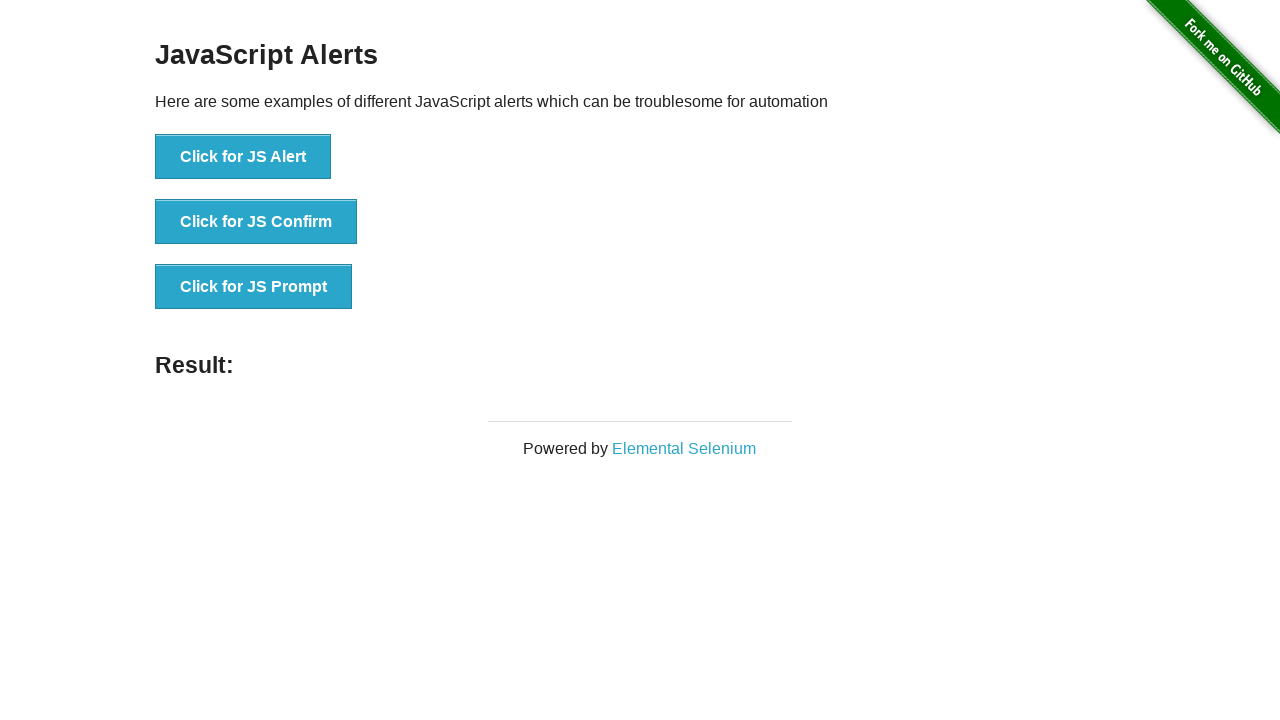

Clicked 'Click for JS Prompt' button to trigger prompt alert at (254, 287) on xpath=//button[normalize-space()='Click for JS Prompt']
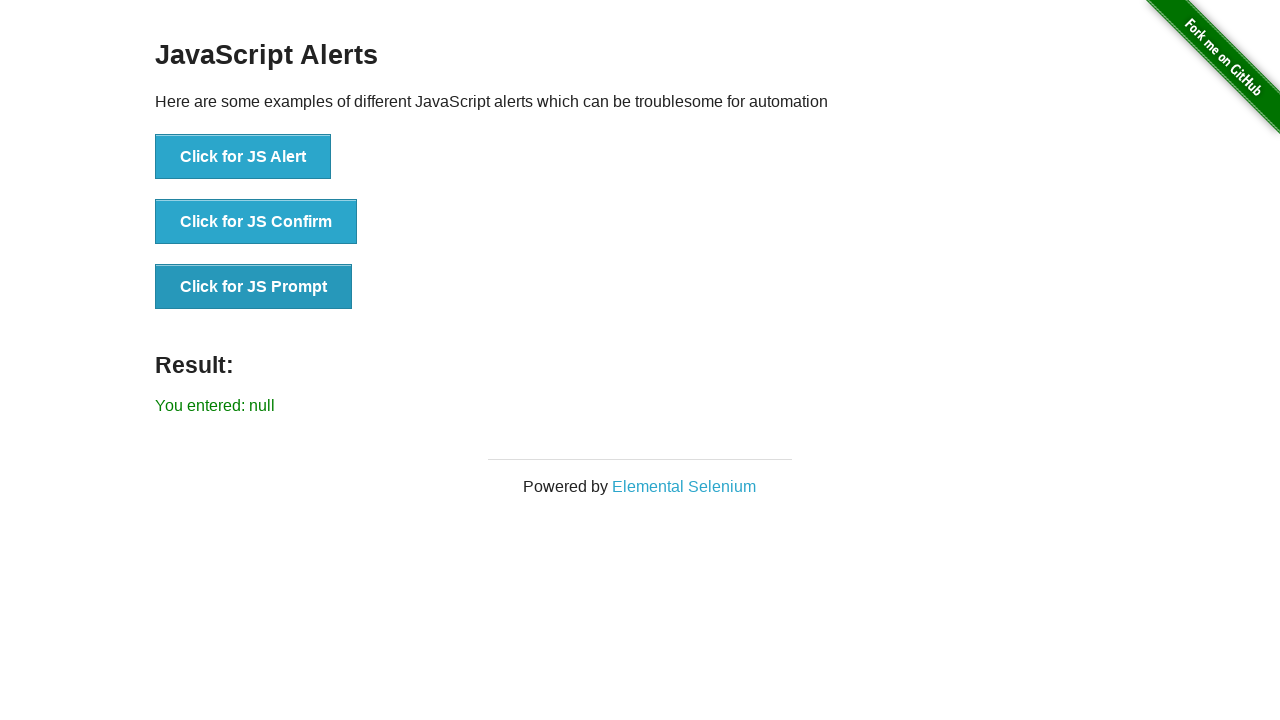

Set up dialog handler to accept prompt with 'Welcome' text
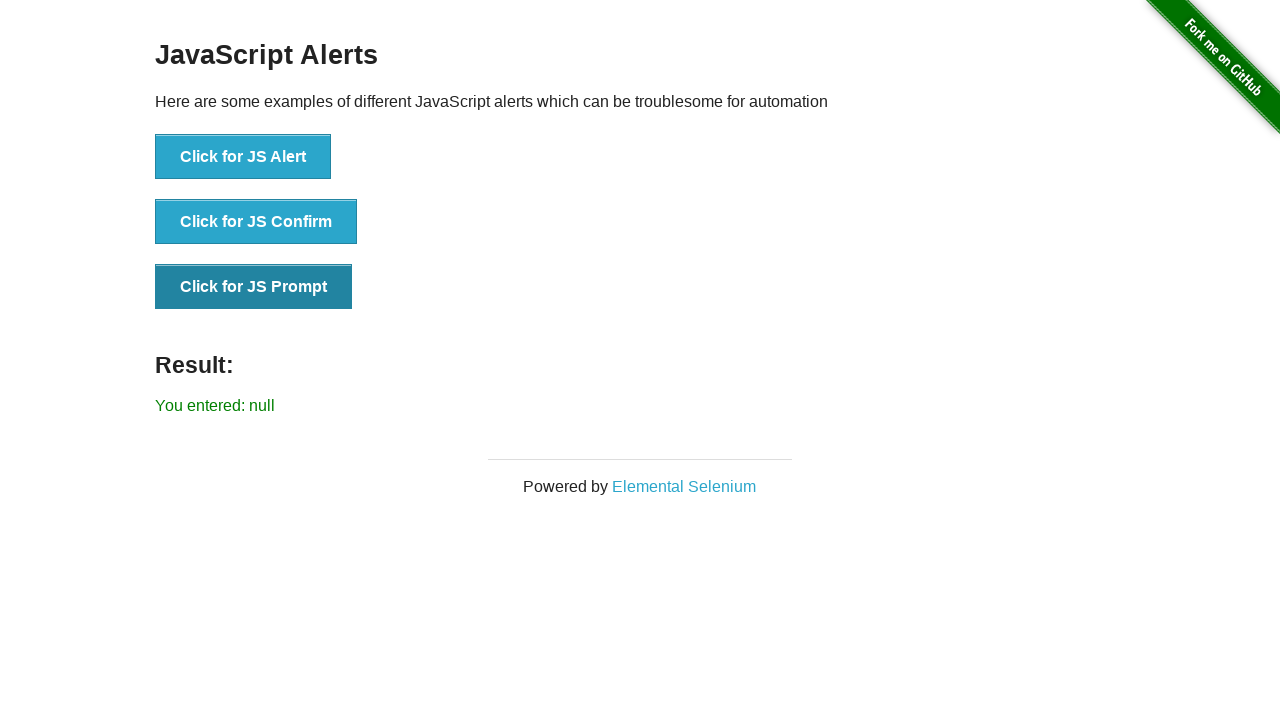

Clicked 'Click for JS Prompt' button again to trigger prompt dialog with handler active at (254, 287) on xpath=//button[normalize-space()='Click for JS Prompt']
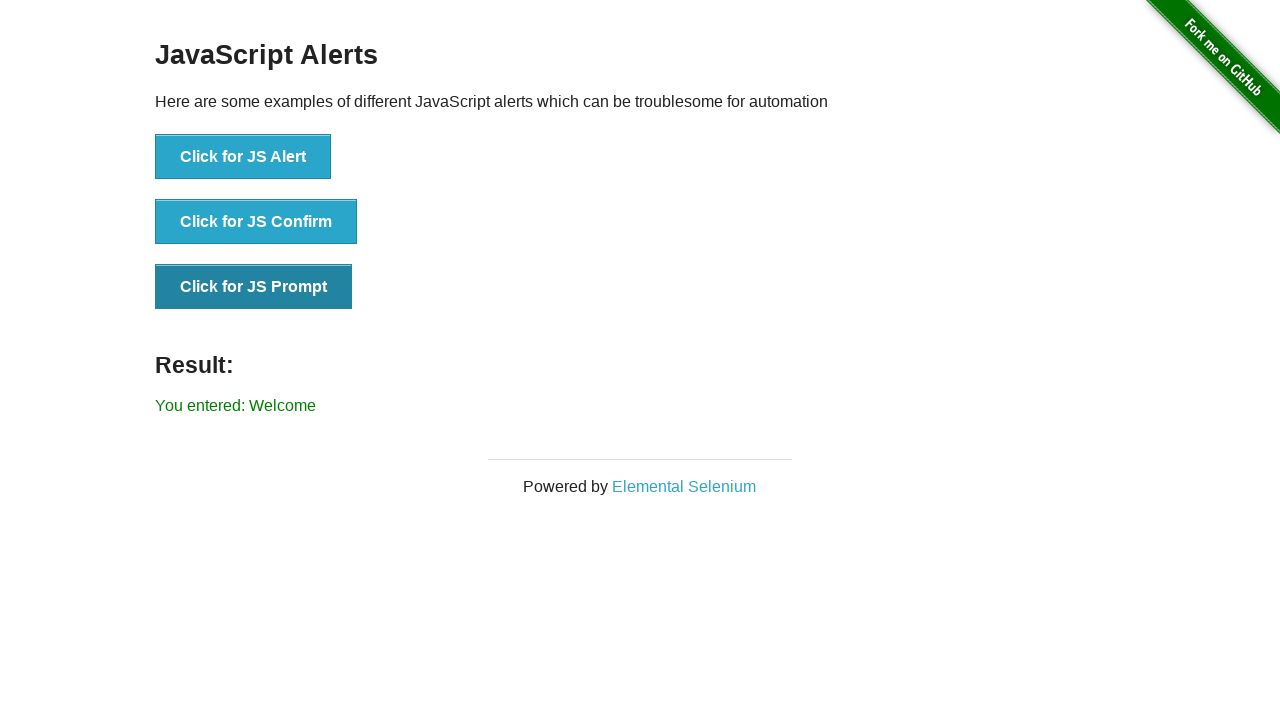

Waited for result element to appear after accepting prompt
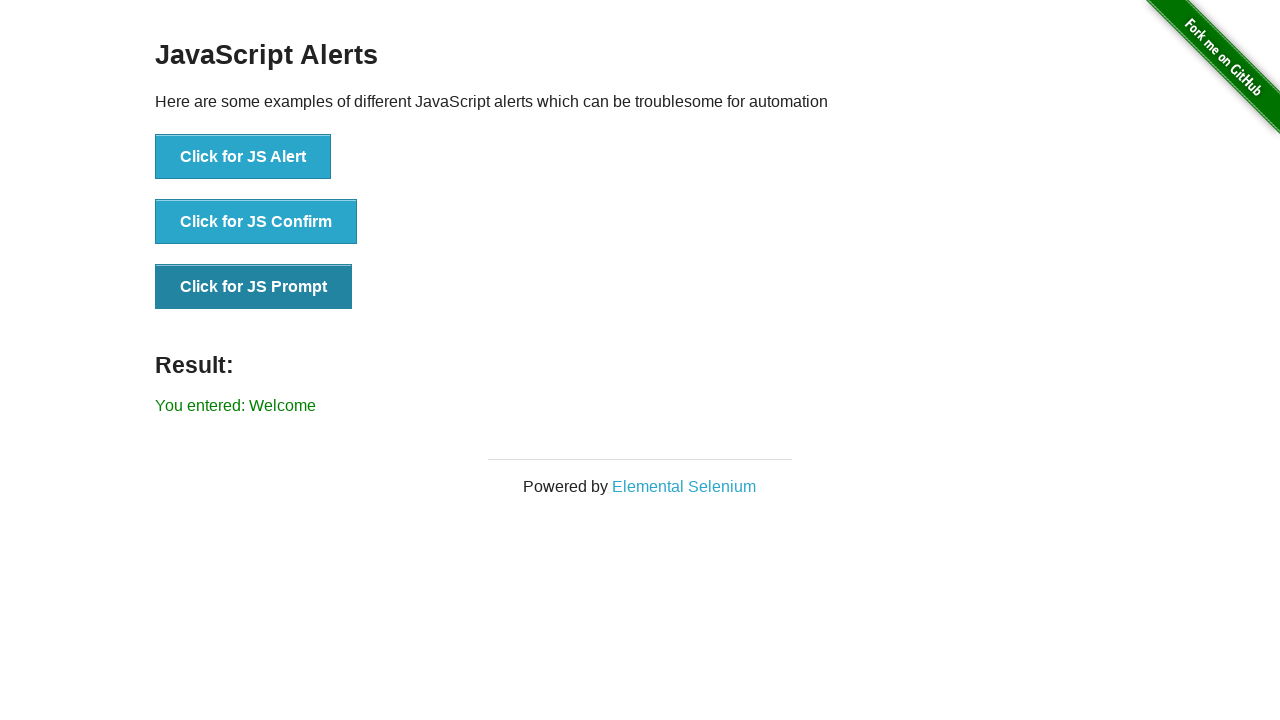

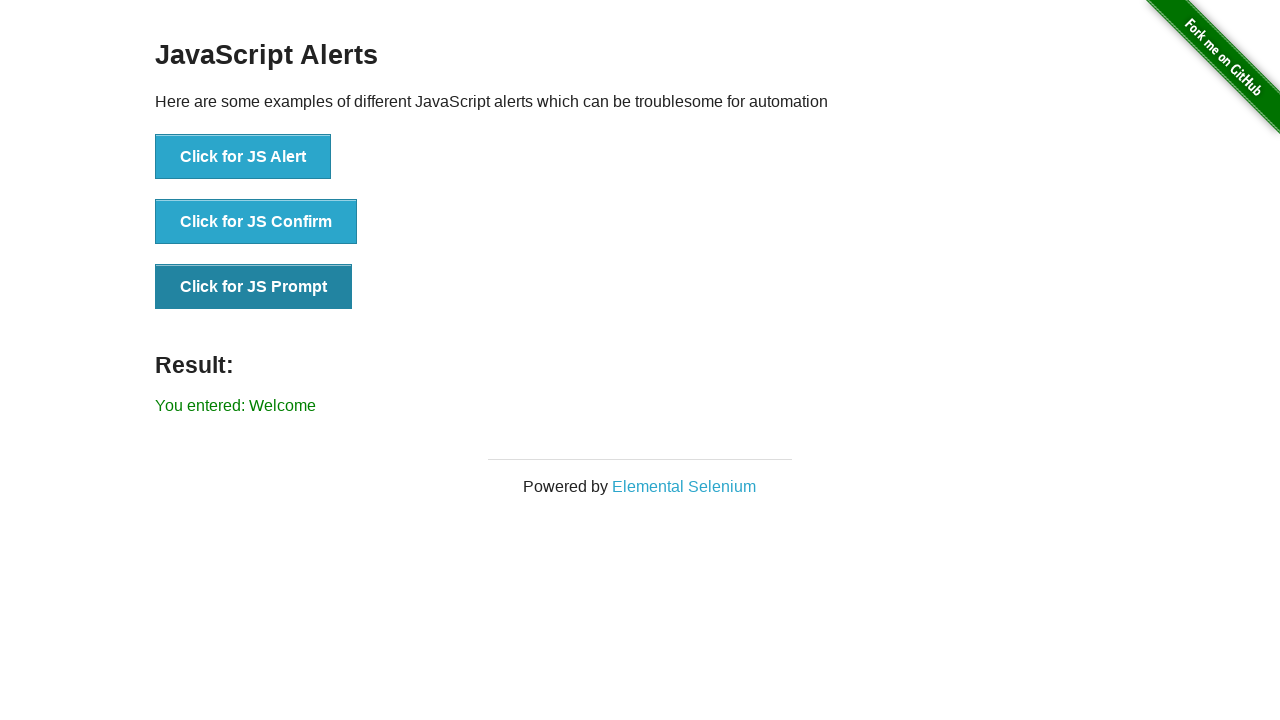